Tests dynamic controls page by clicking Remove button to remove a checkbox, verifying the "It's gone!" message appears, then clicking Add button and verifying the "It's back!" message appears.

Starting URL: https://the-internet.herokuapp.com/dynamic_controls

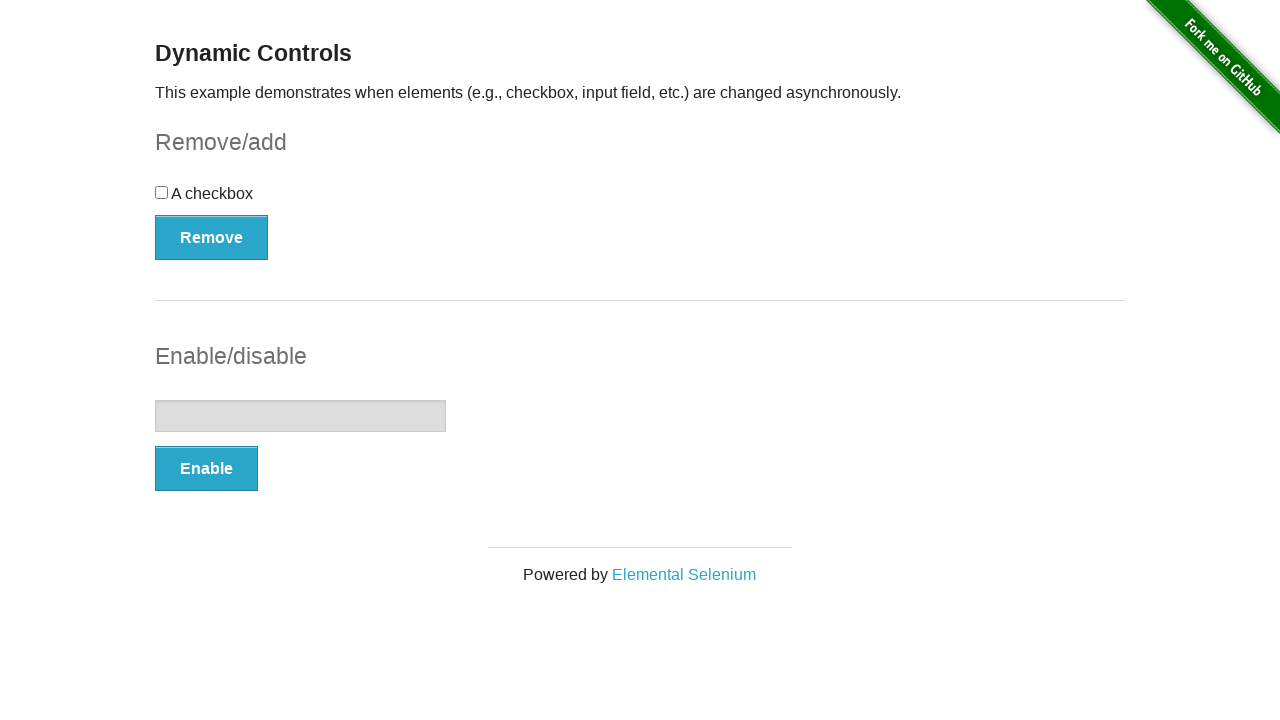

Navigated to dynamic controls page
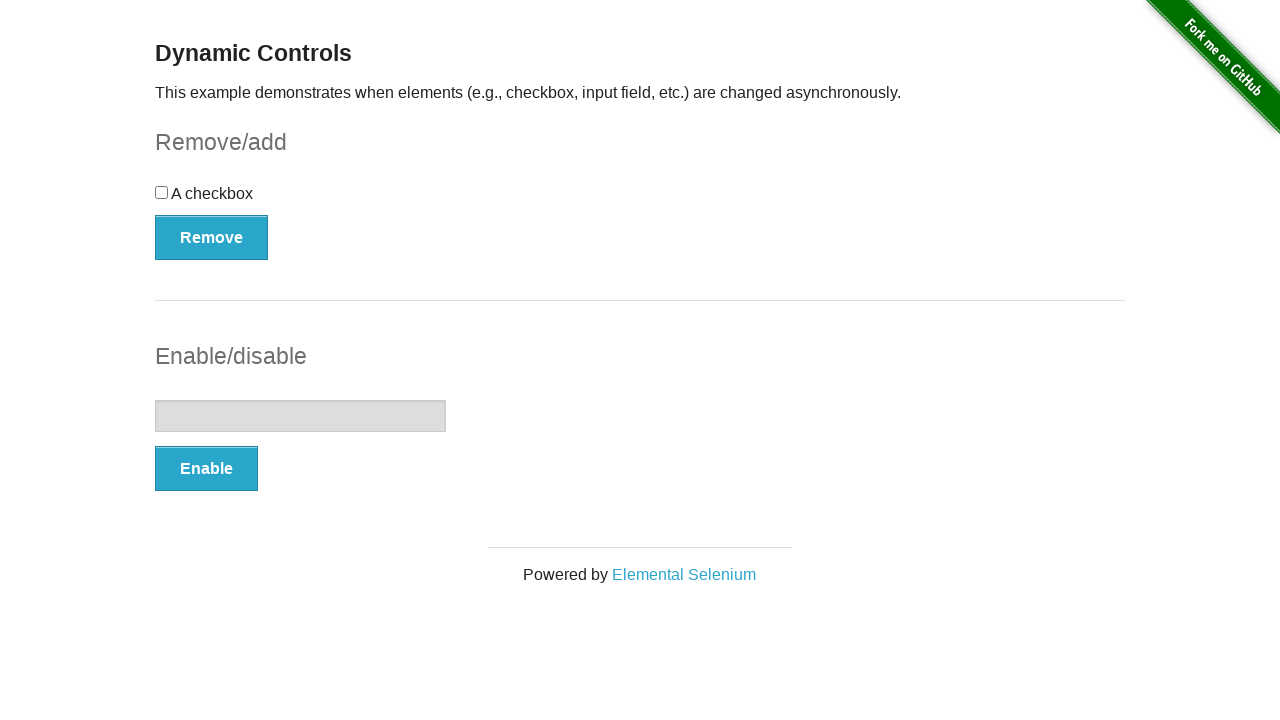

Clicked Remove button to remove checkbox at (212, 237) on xpath=(//button[@type='button'])[1]
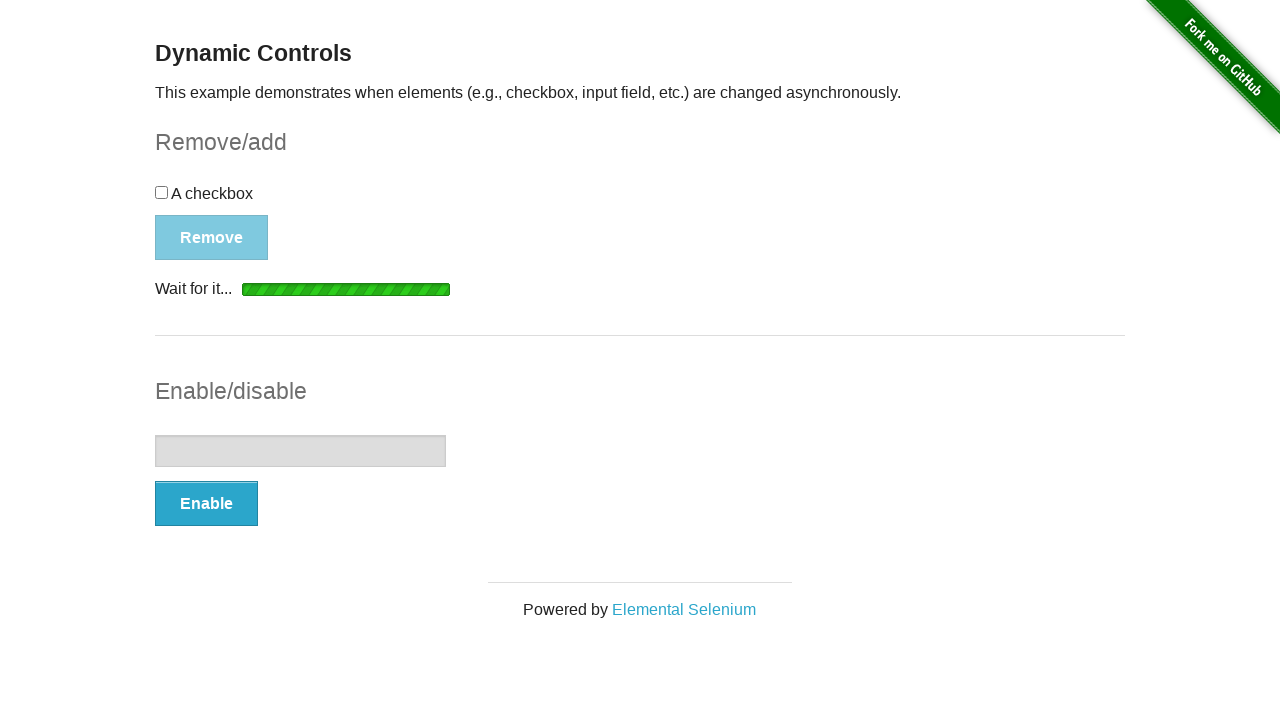

Waited for message element to become visible
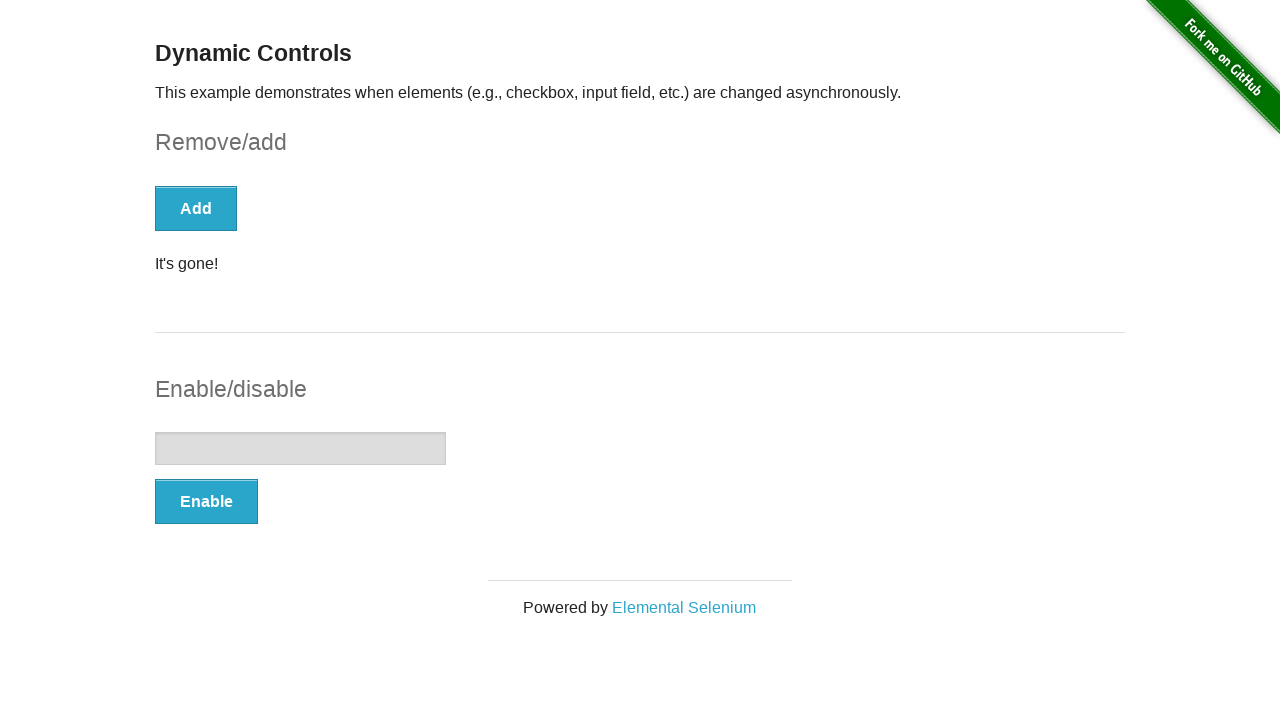

Verified 'It's gone!' message is visible after removing checkbox
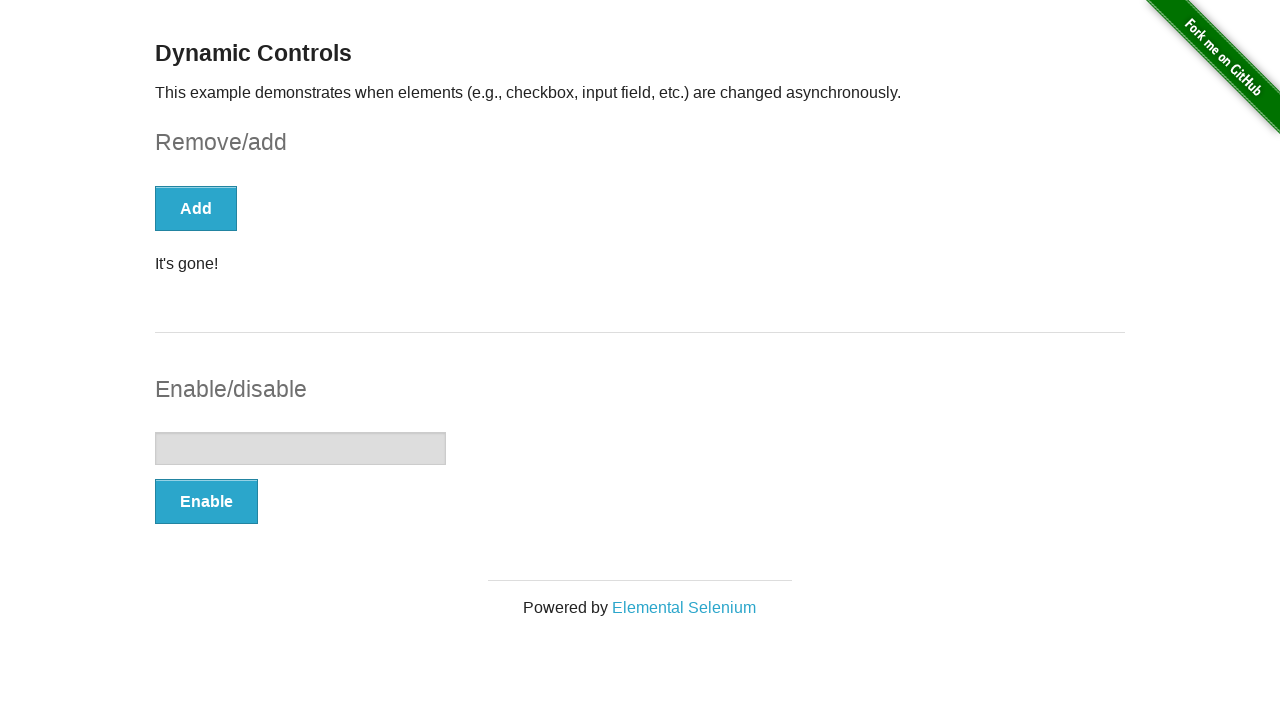

Clicked Add button to restore checkbox at (196, 208) on xpath=//button[text()='Add']
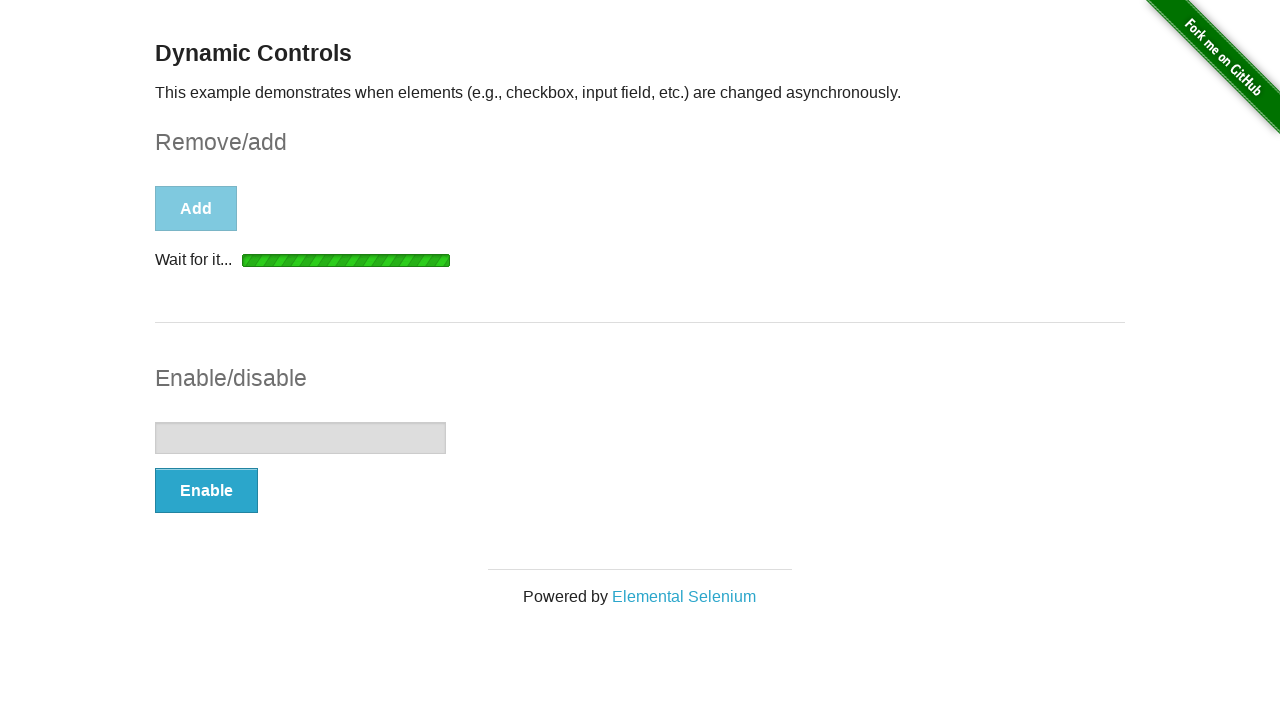

Waited for message element to update after clicking Add
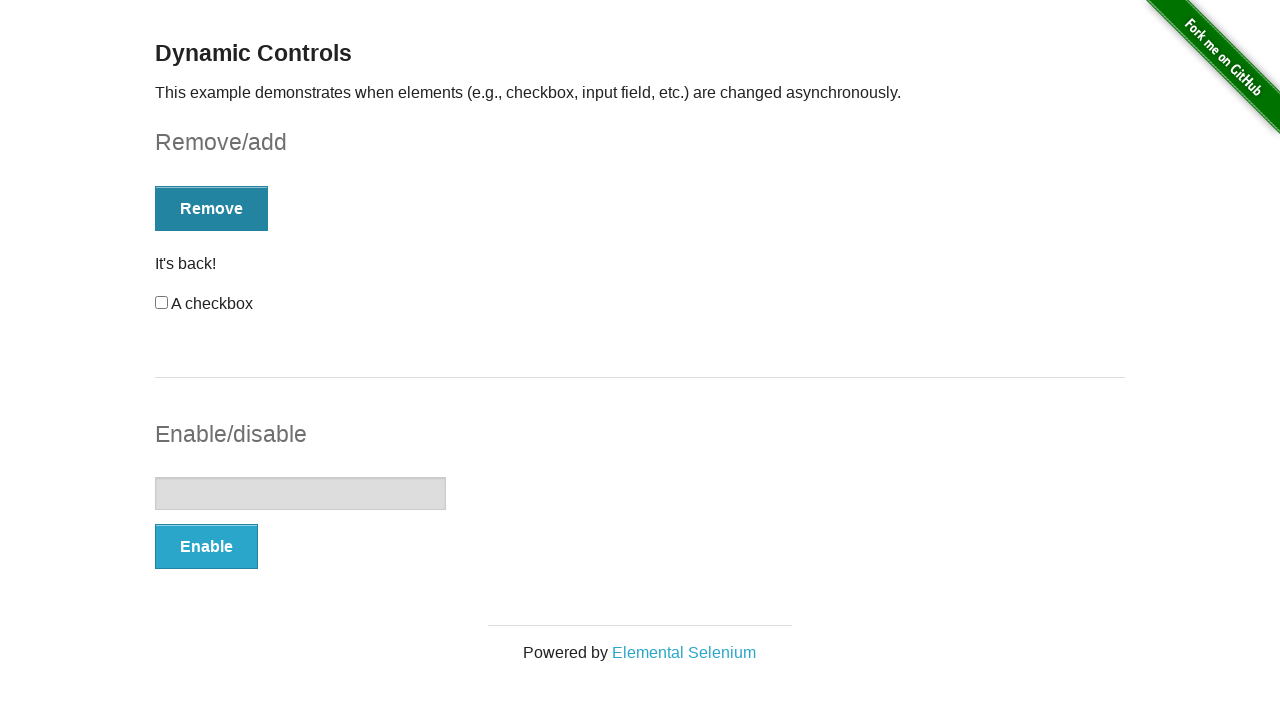

Retrieved message text content
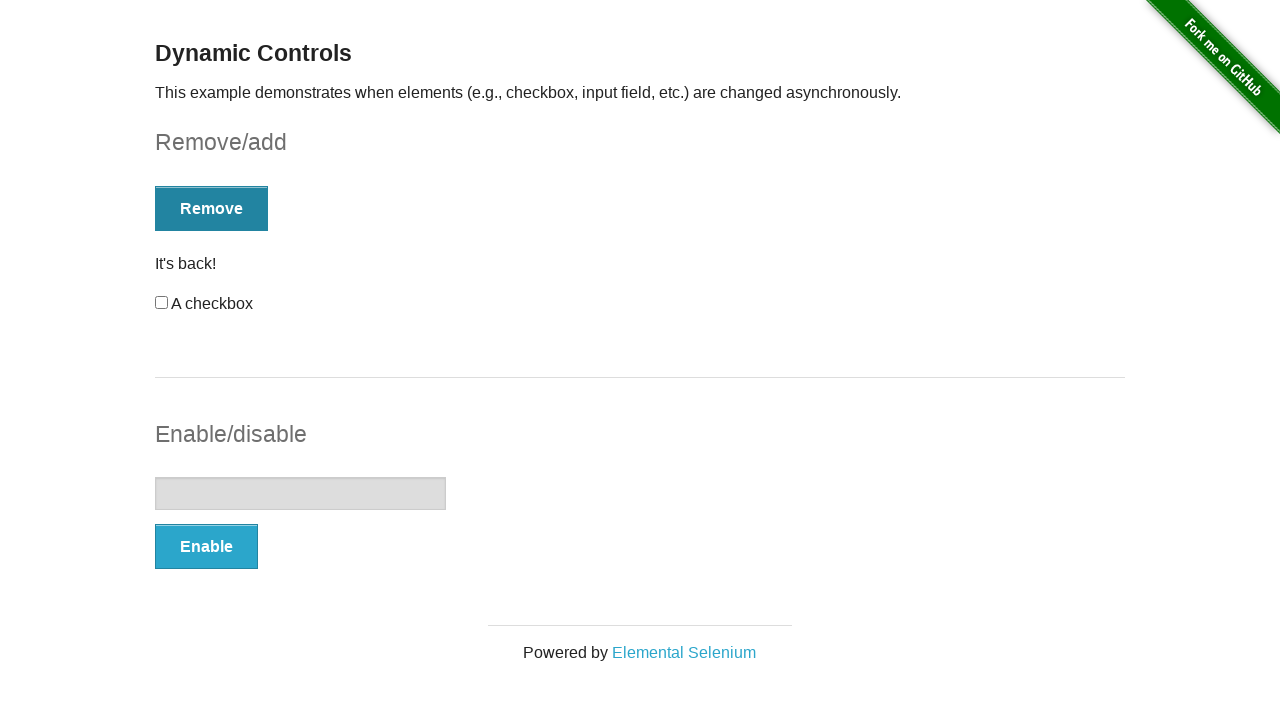

Verified 'It's back!' message appears after adding checkbox back
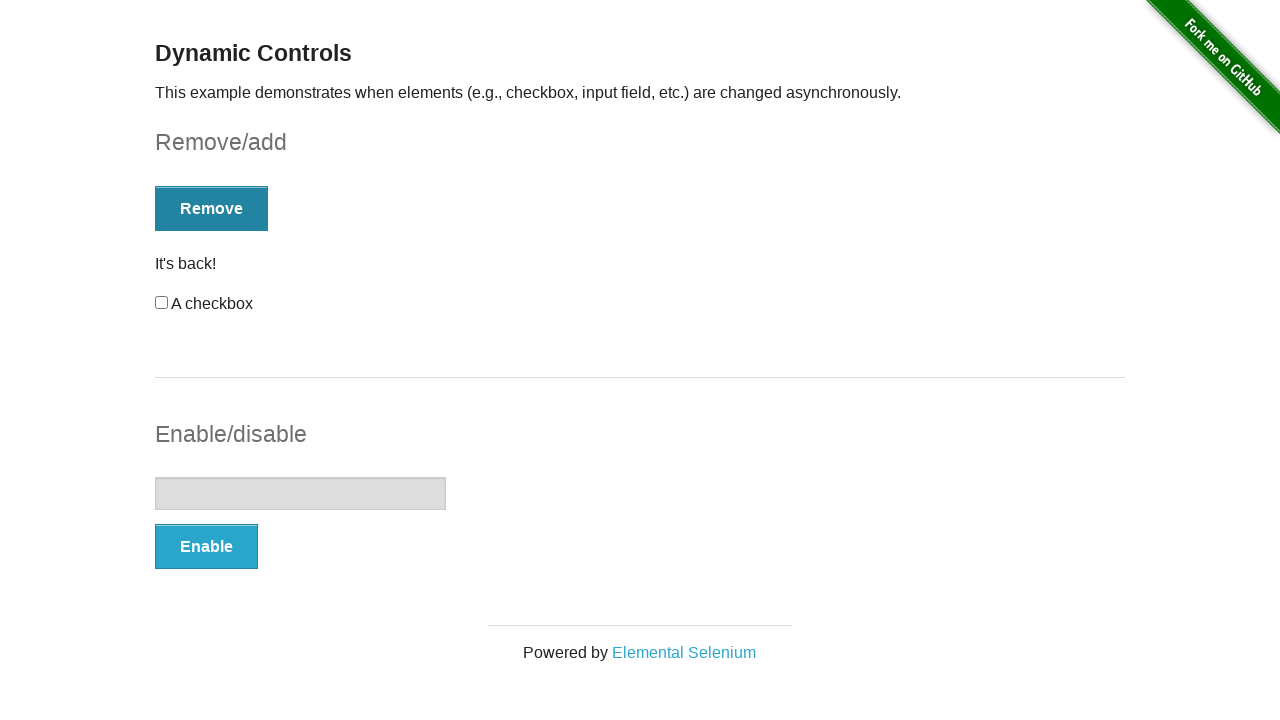

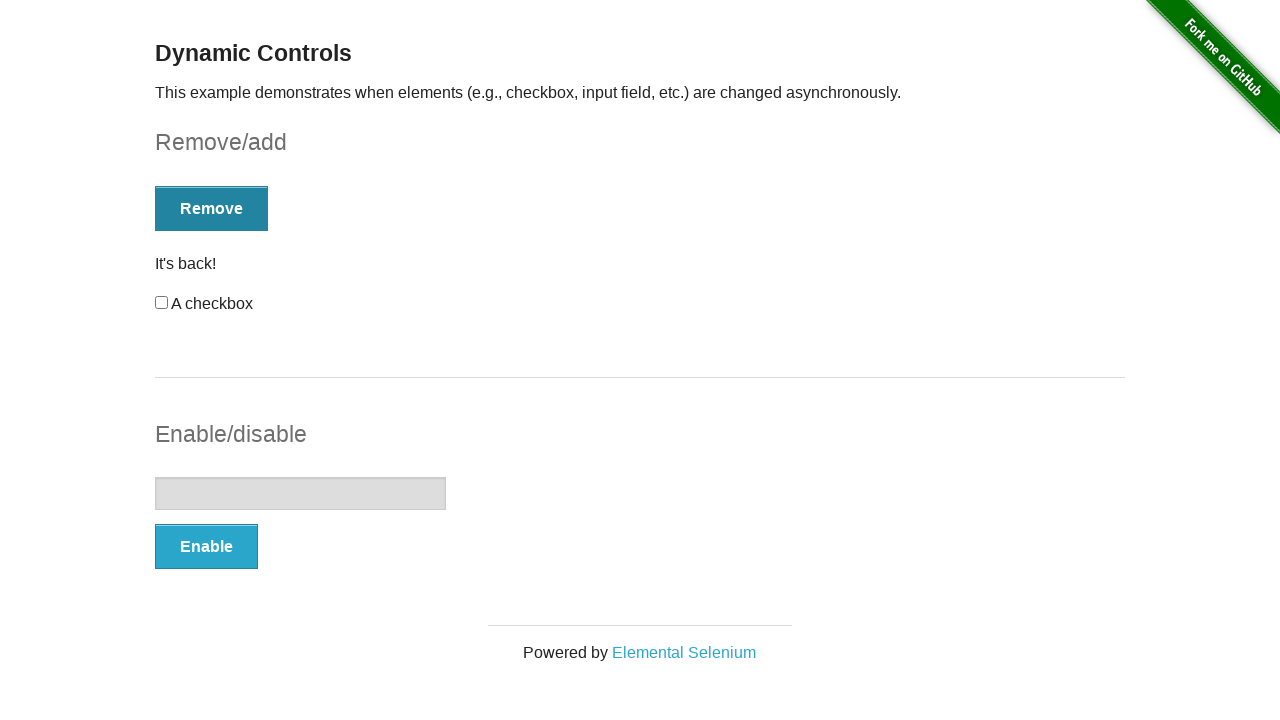